Tests mouse hover functionality by hovering over a "Mouse Hover" element to reveal a dropdown menu, then hovering over the "Reload" option within that menu.

Starting URL: https://rahulshettyacademy.com/AutomationPractice/

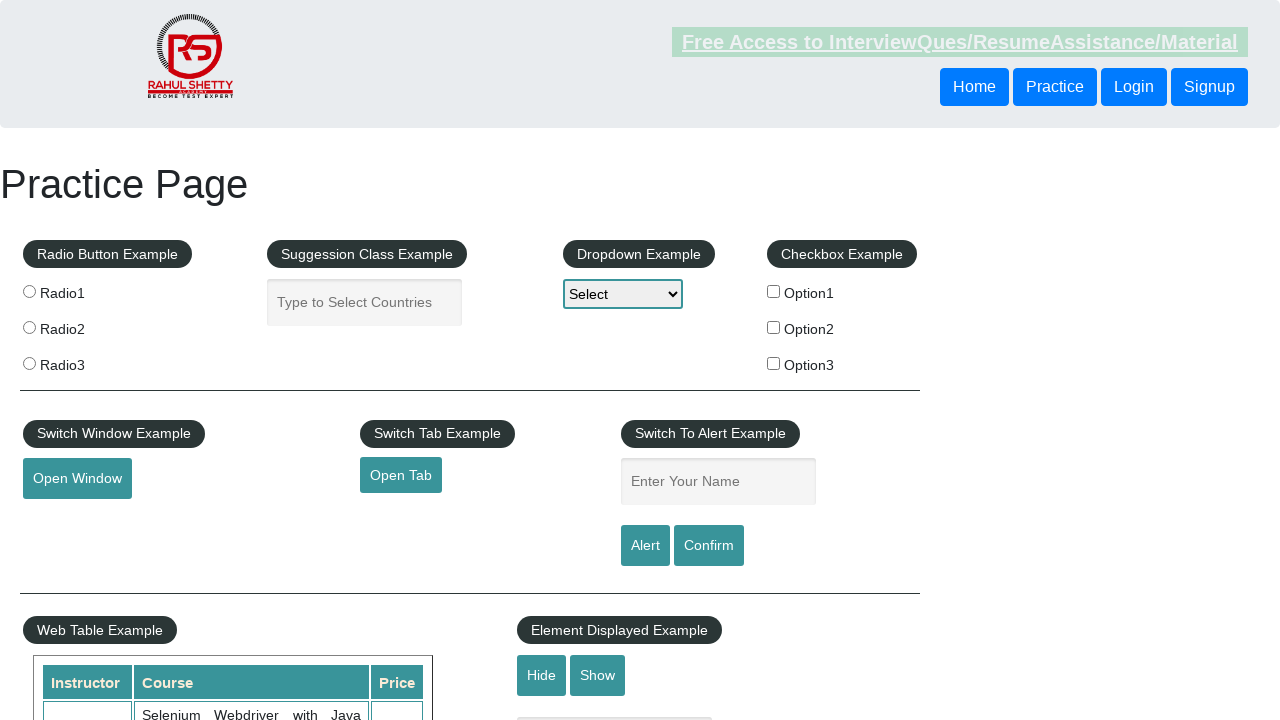

Navigated to AutomationPractice page
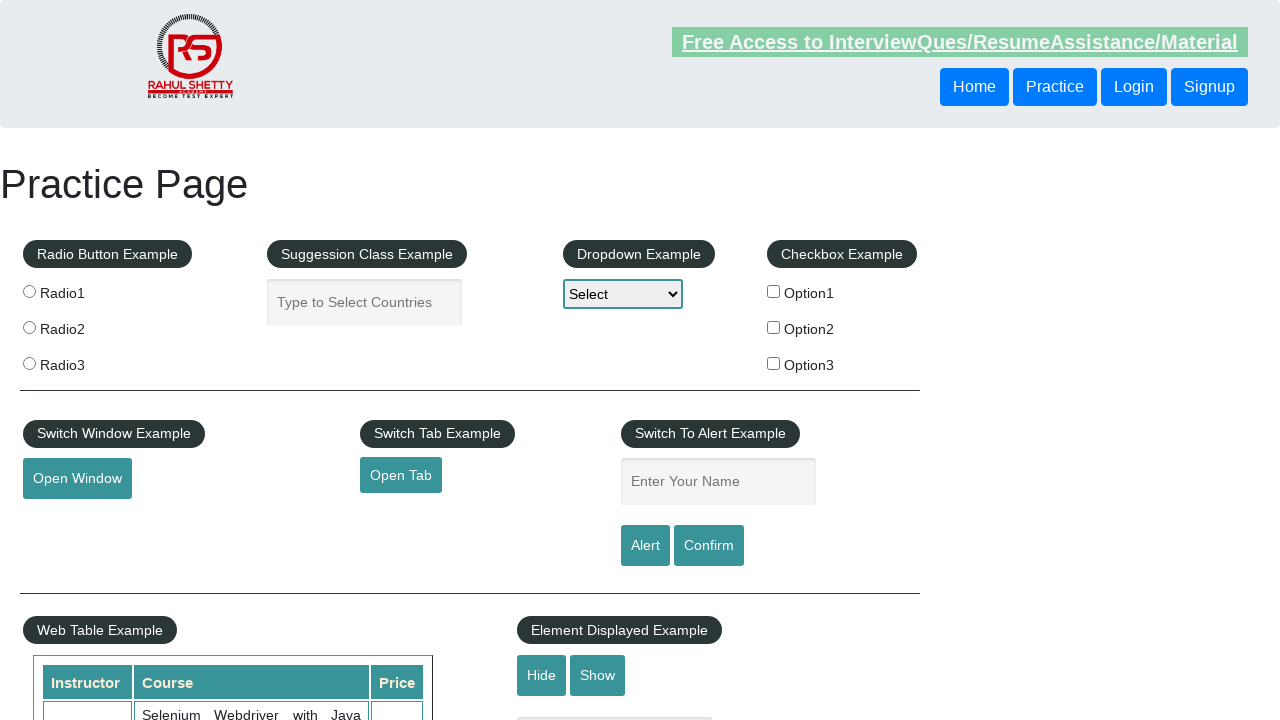

Hovered over 'Mouse Hover' element to reveal dropdown menu at (83, 361) on #mousehover
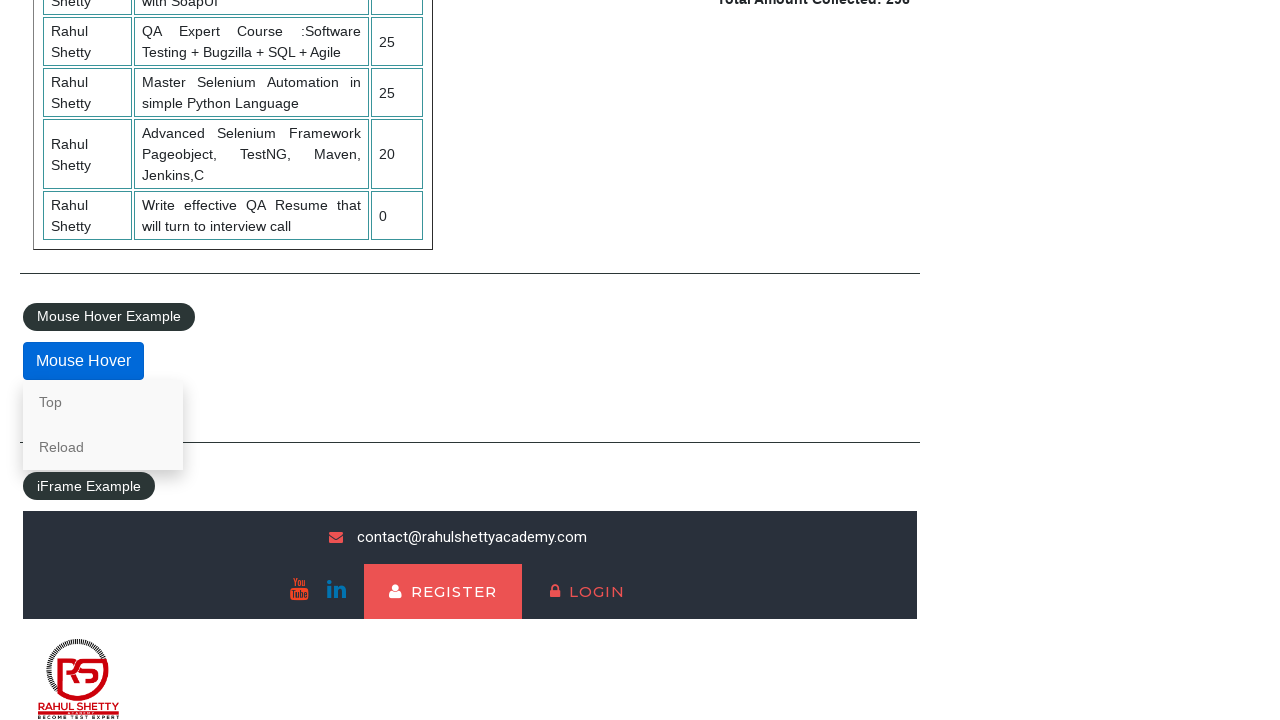

Hovered over 'Reload' option within dropdown menu at (103, 447) on xpath=//a[text()='Reload']
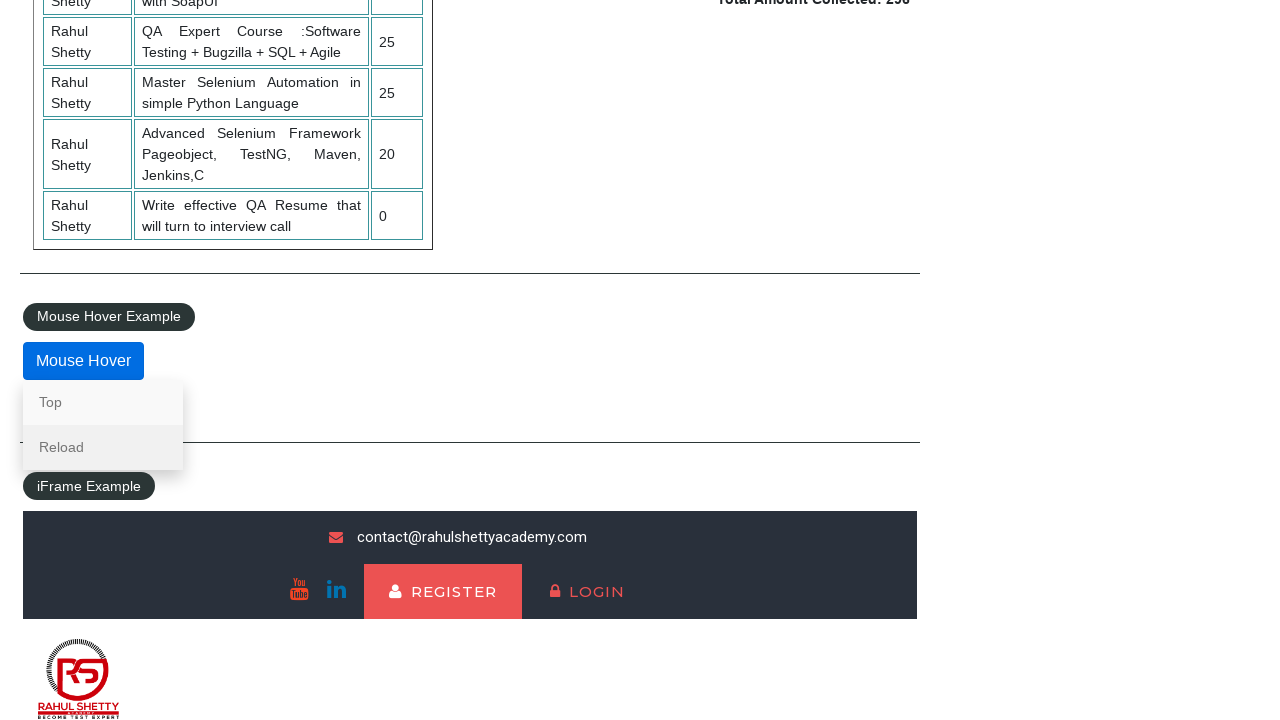

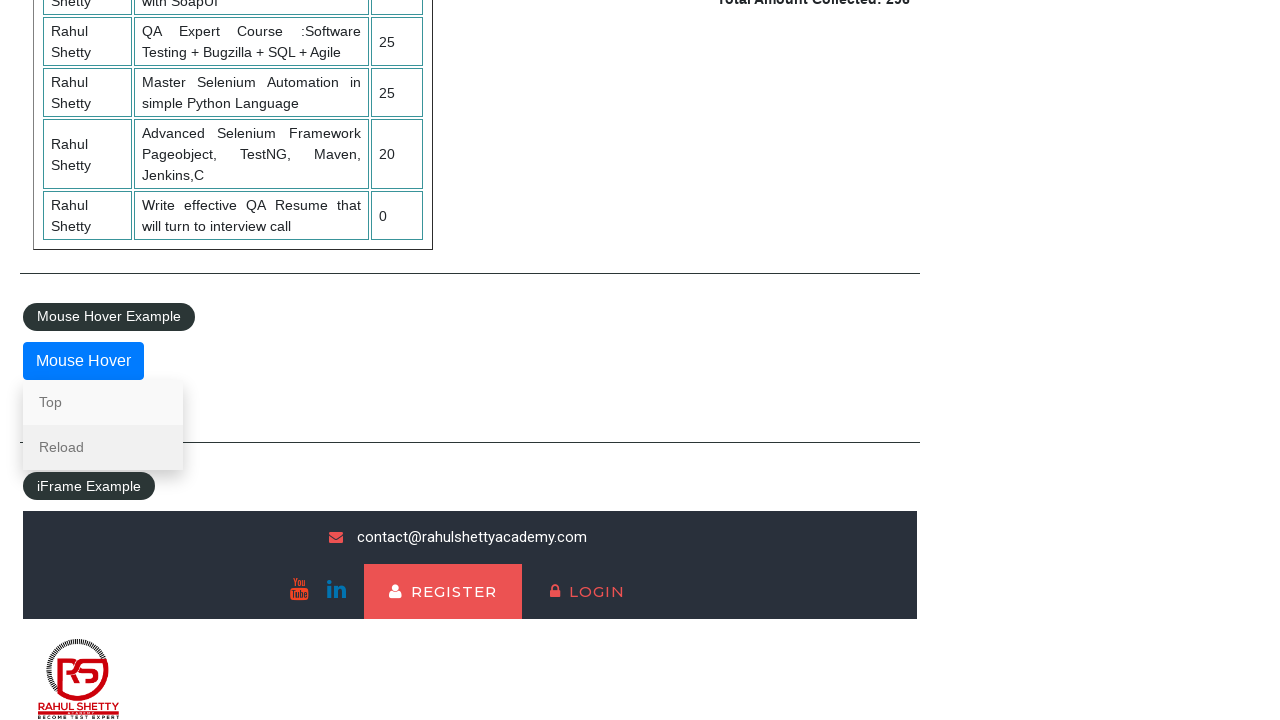